Tests file upload functionality by selecting a file using the file input and clicking the upload button to submit the form.

Starting URL: https://the-internet.herokuapp.com/upload

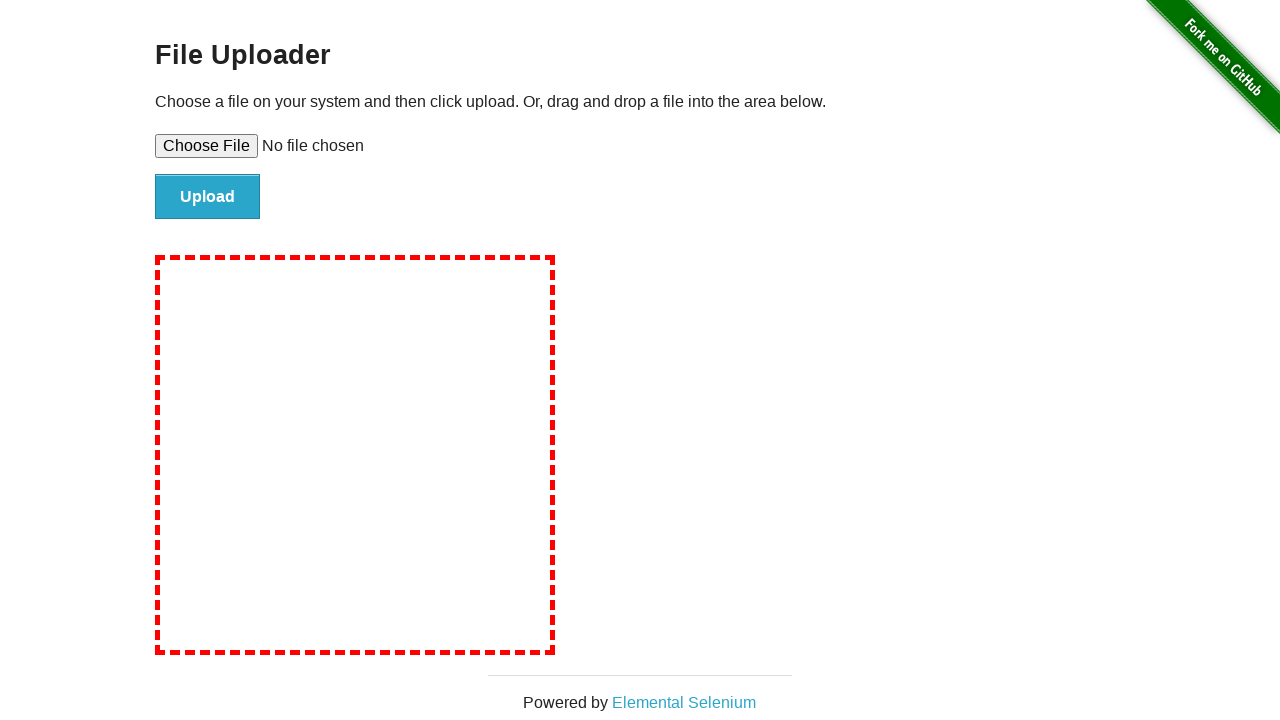

Created temporary test file for upload
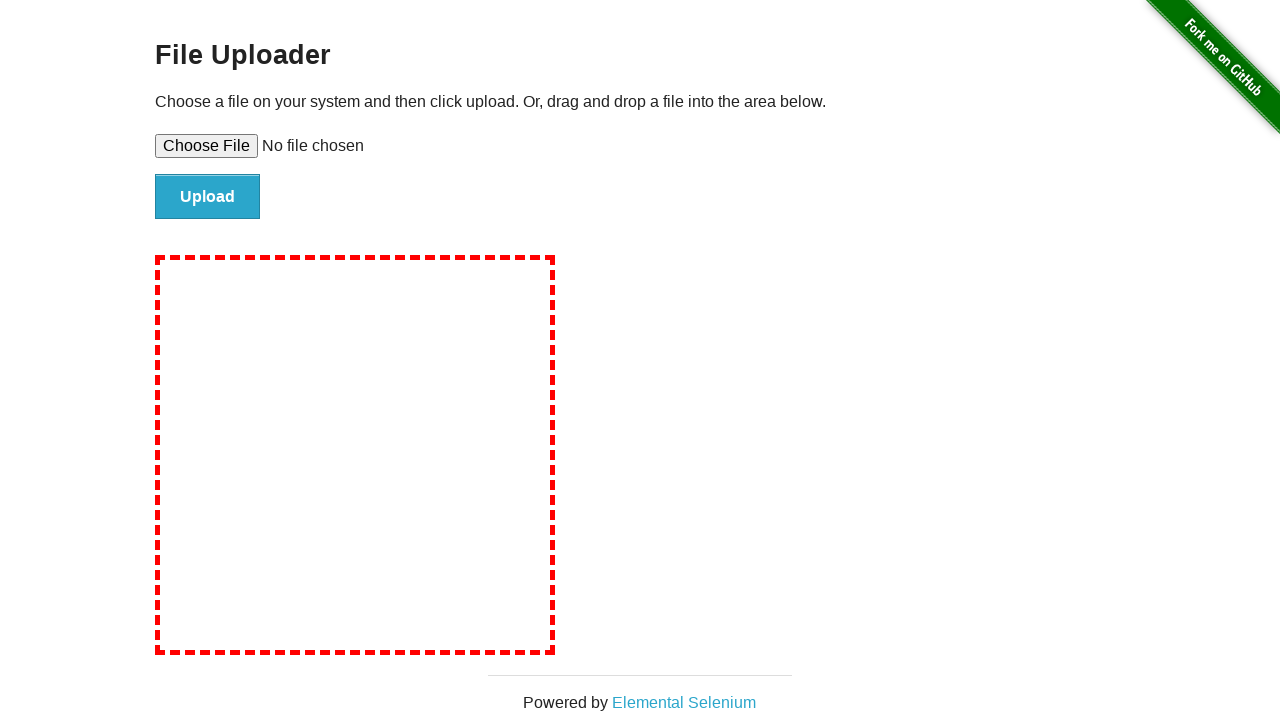

Selected test file using file input
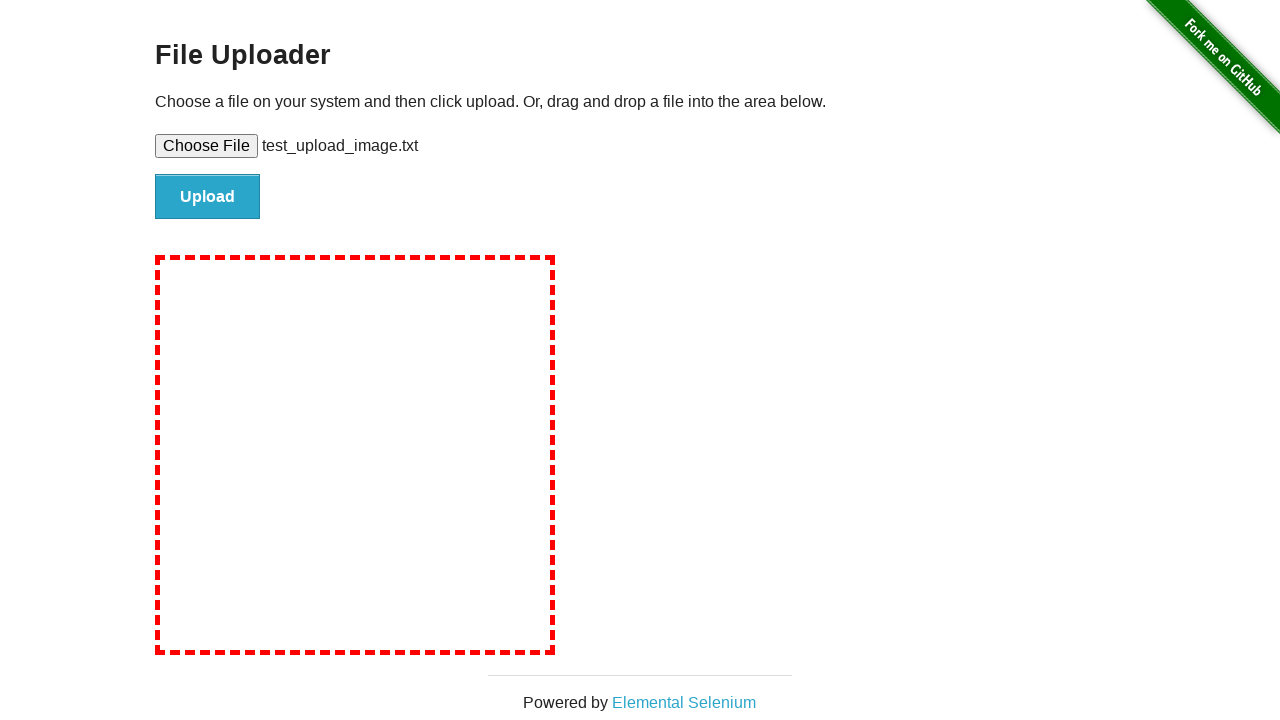

Clicked upload button to submit form at (208, 197) on #file-submit
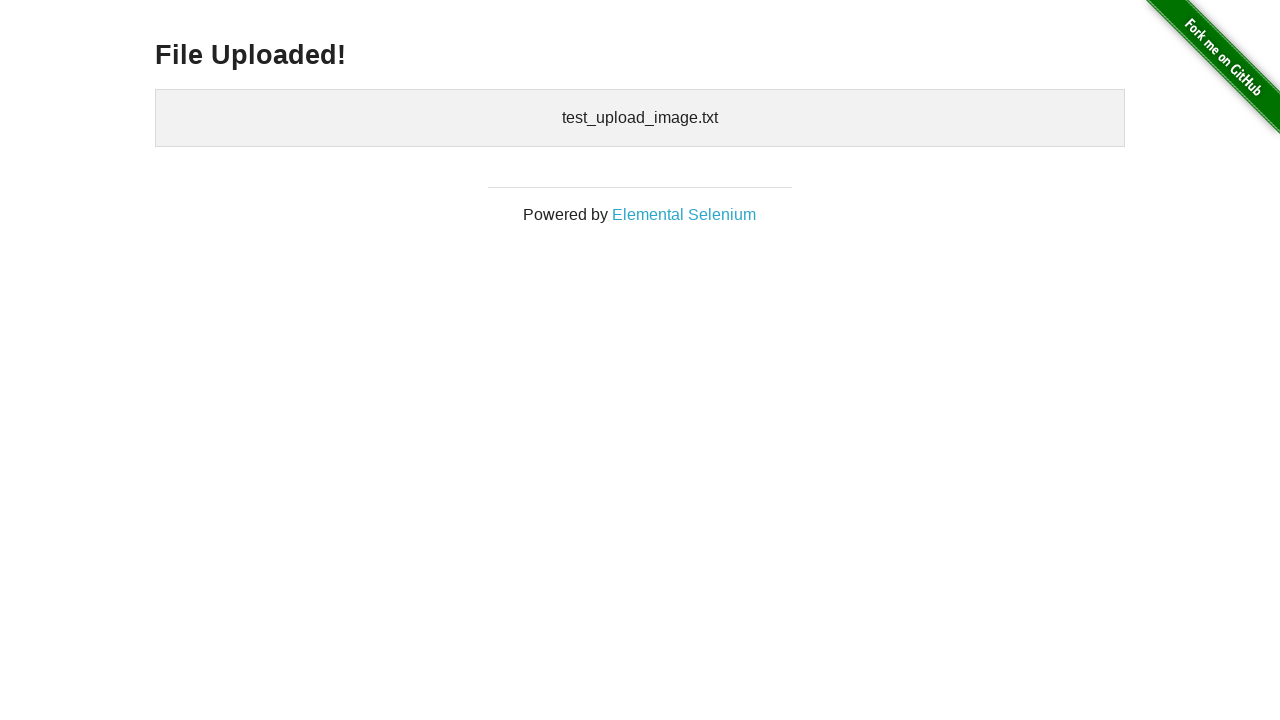

Upload confirmation page loaded with h3 heading
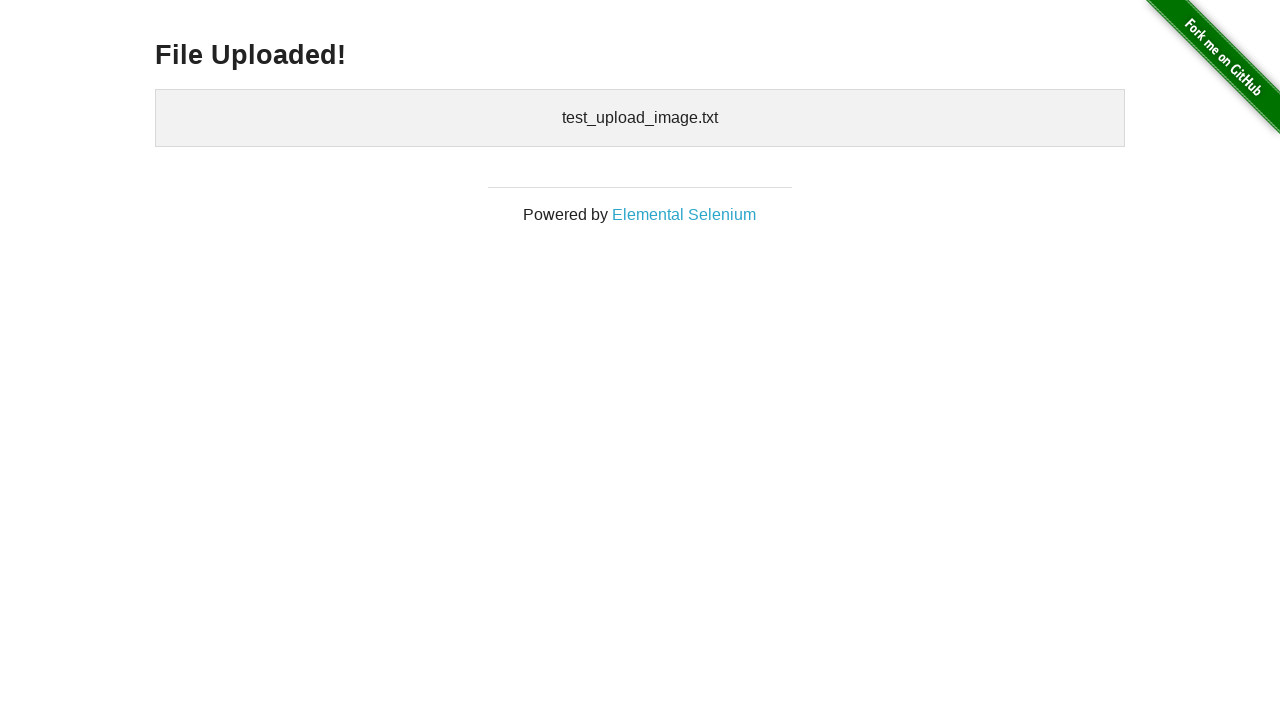

Cleaned up temporary test file
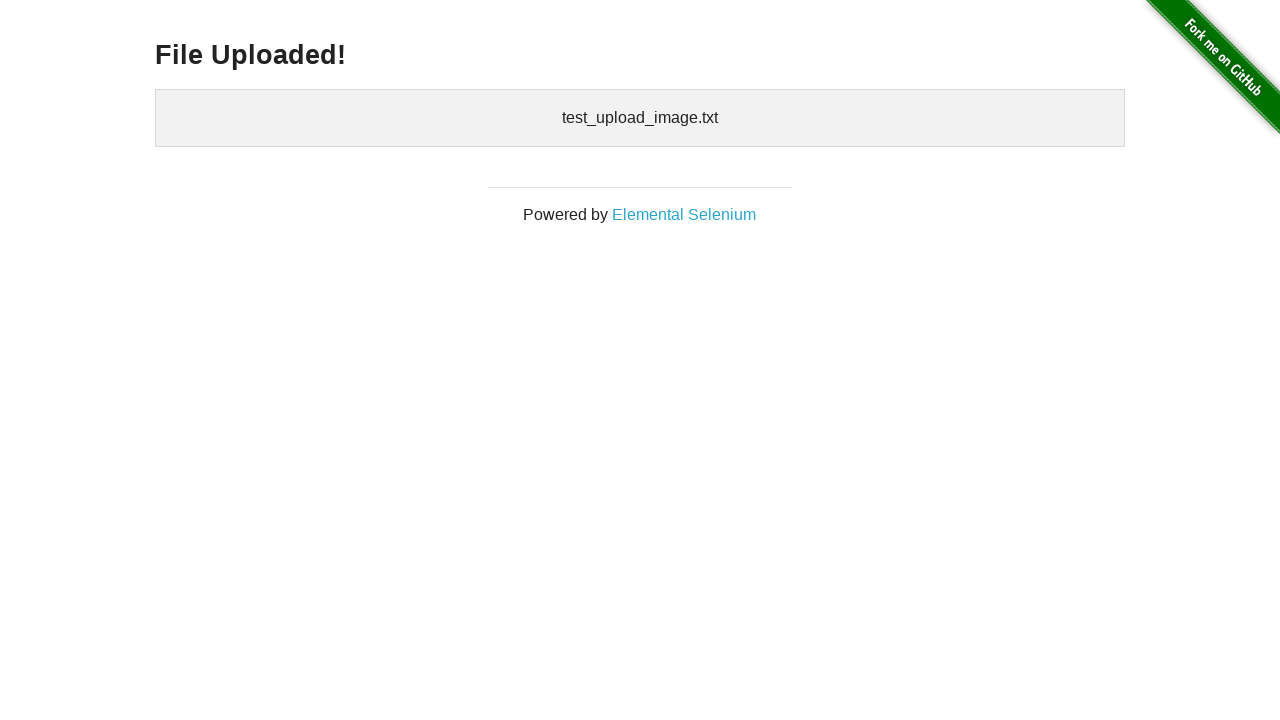

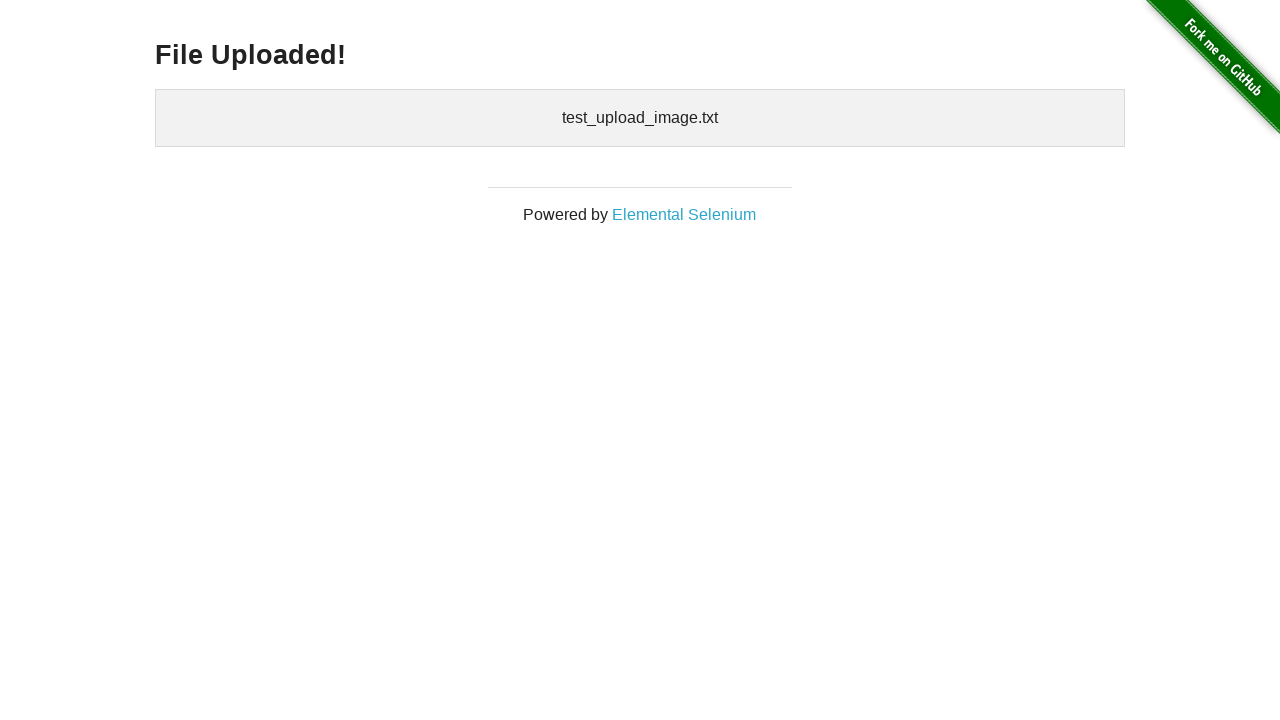